Tests navigation by clicking on a return link and verifying the URL changes to the expected page

Starting URL: https://bonigarcia.dev/selenium-webdriver-java/web-form.html

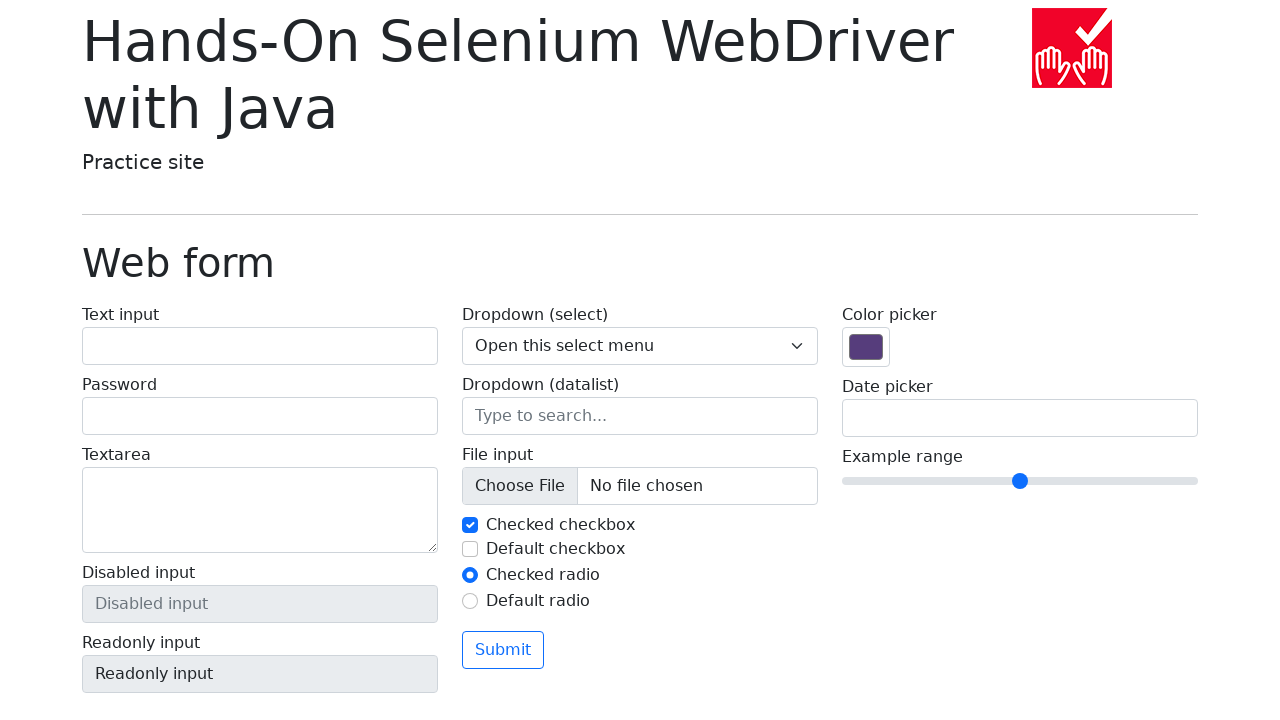

Clicked on return link to navigate back to index page at (143, 711) on a[href^='./index']
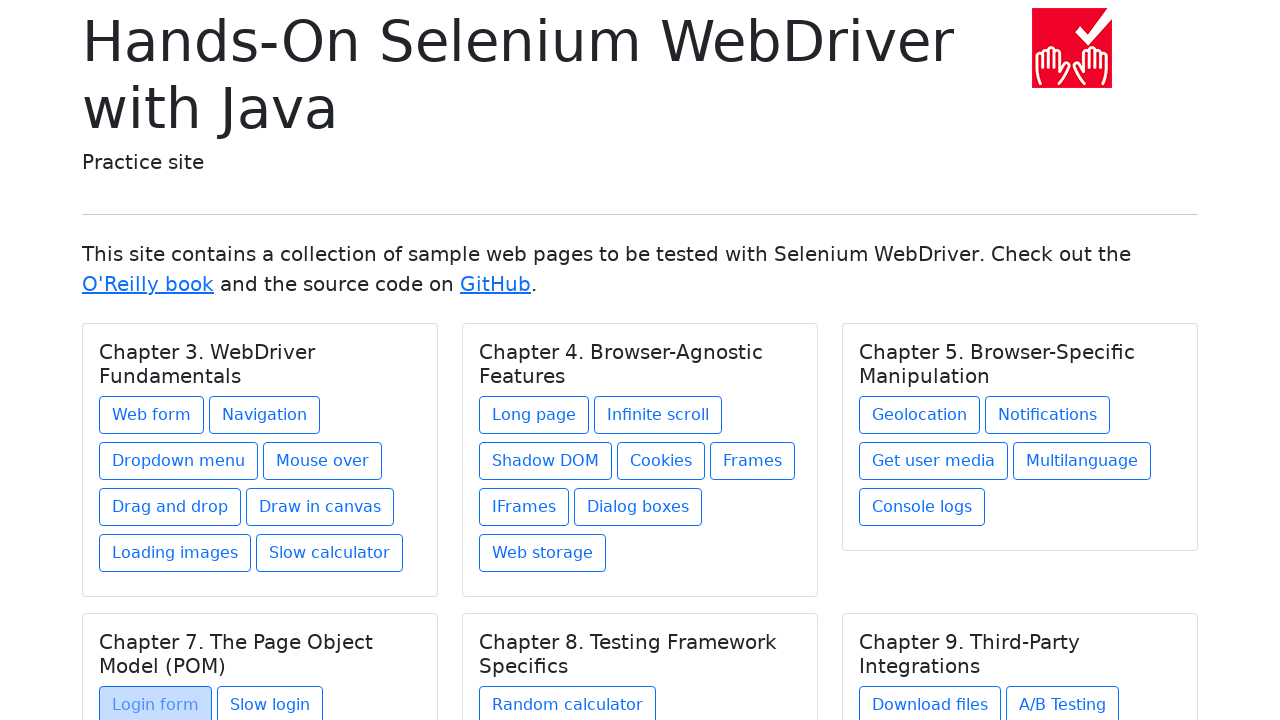

Verified that URL changed to index.html page
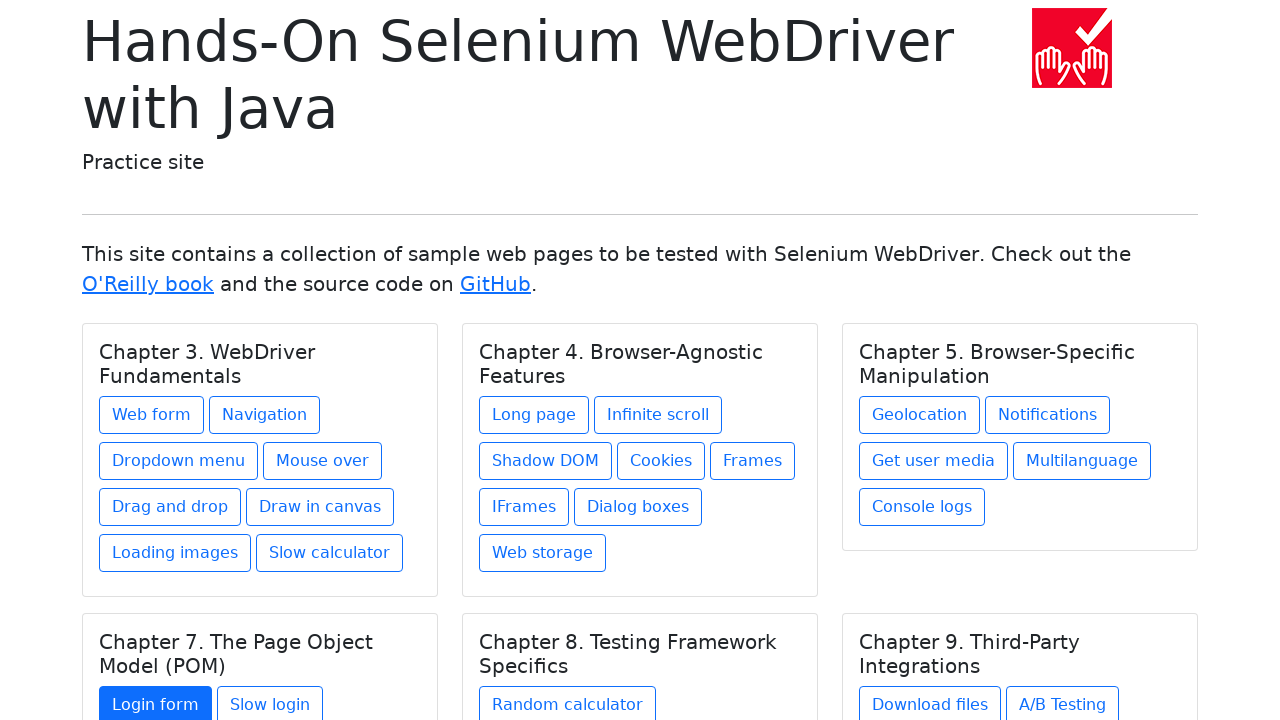

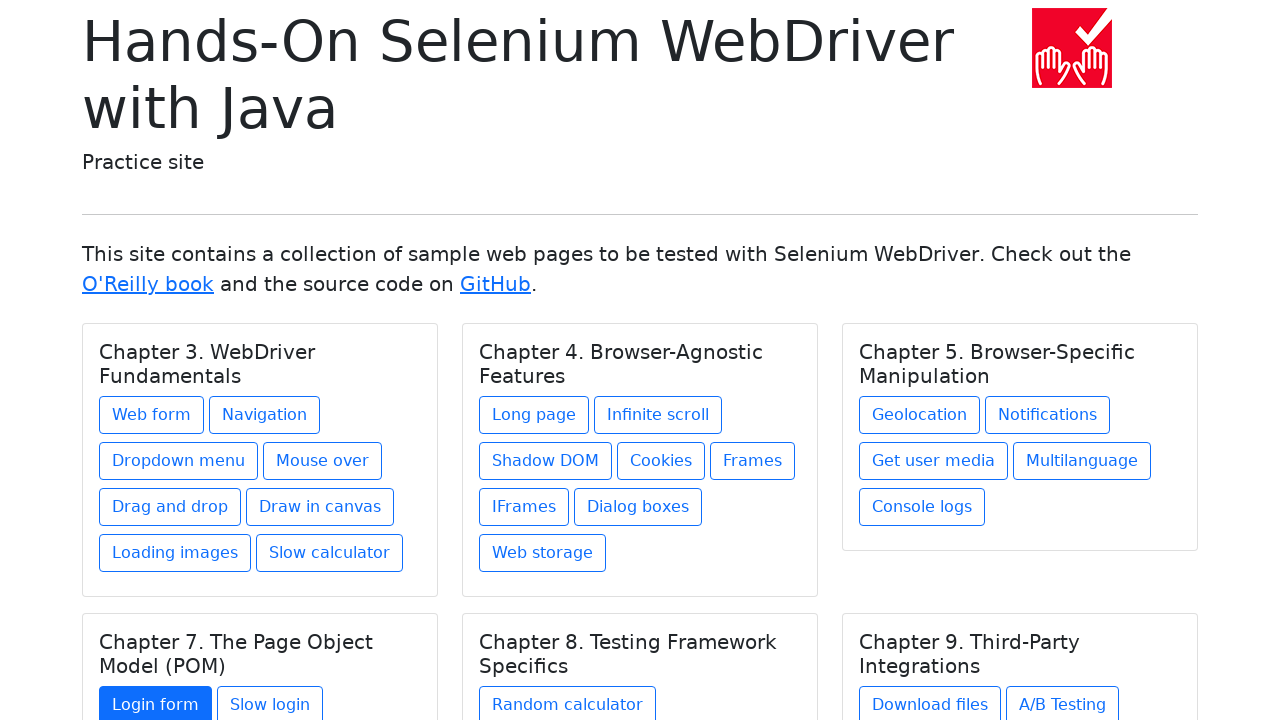